Tests finding an h1 element using XPath selector and retrieving its text content

Starting URL: https://exe.ua/ua/

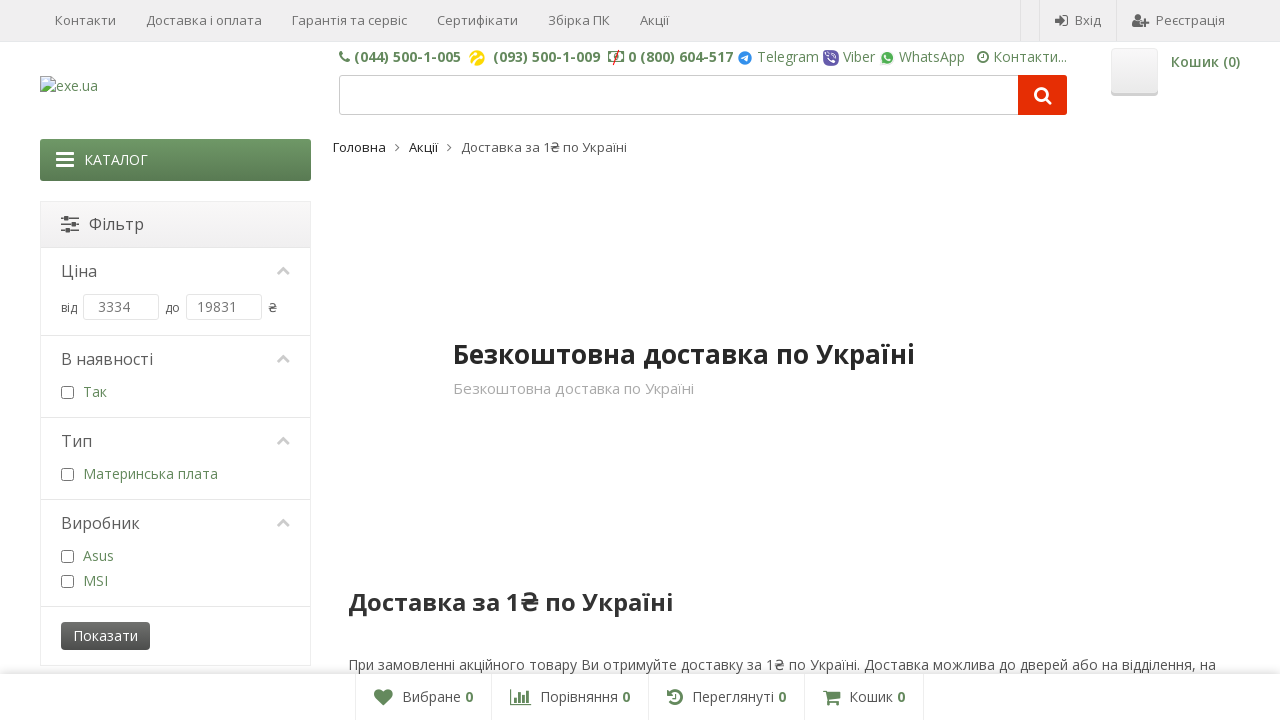

Located first h1 element using XPath selector
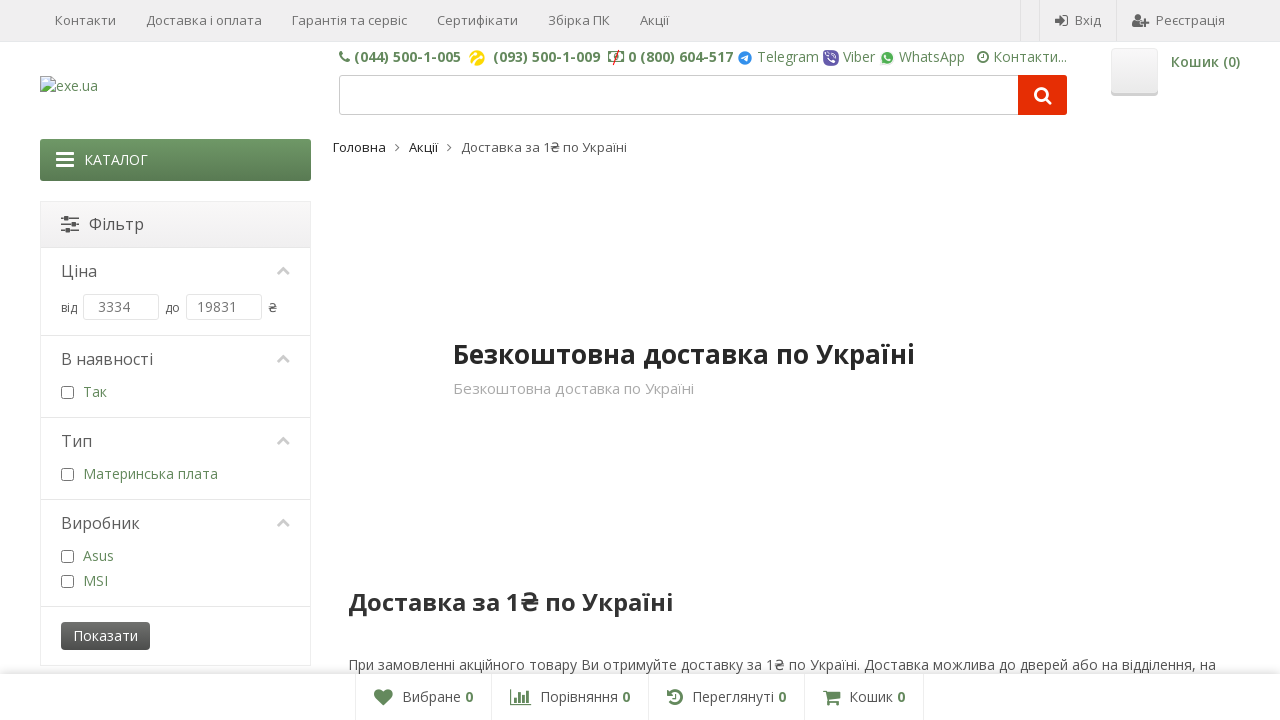

Waited for h1 element to be visible
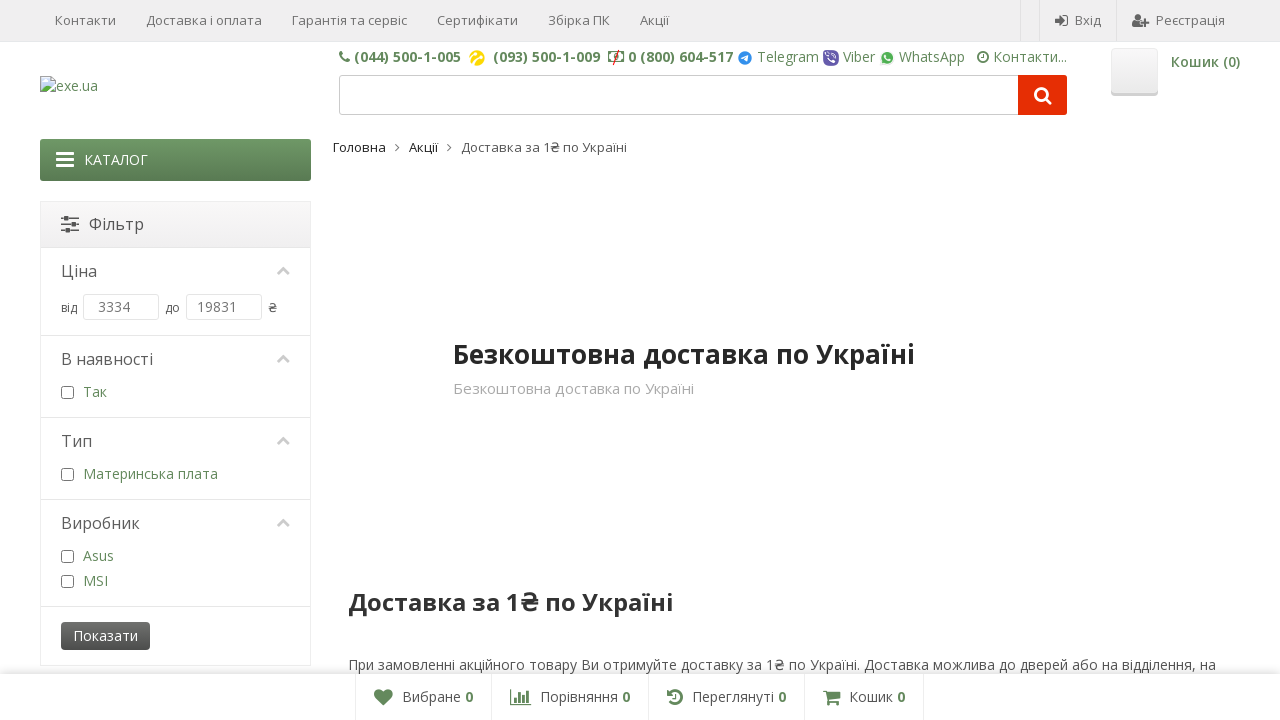

Retrieved text content from h1 element: '
	Доставка за 1₴ по Україні'
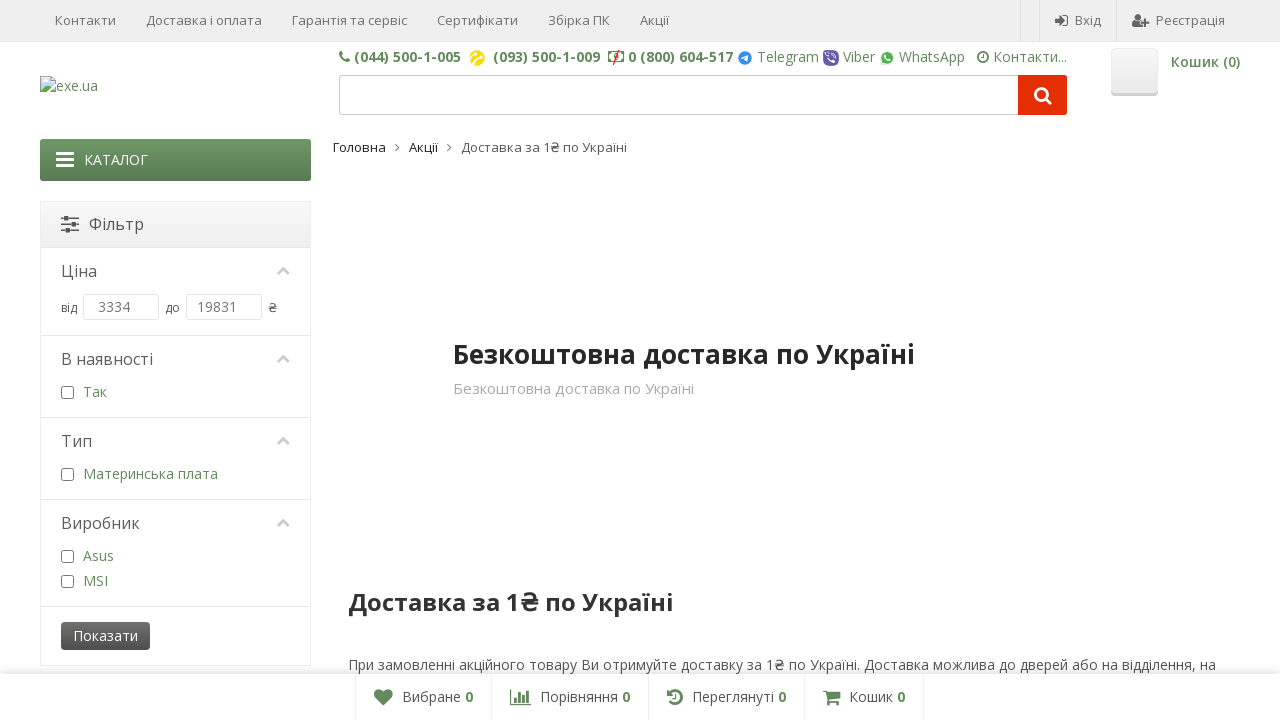

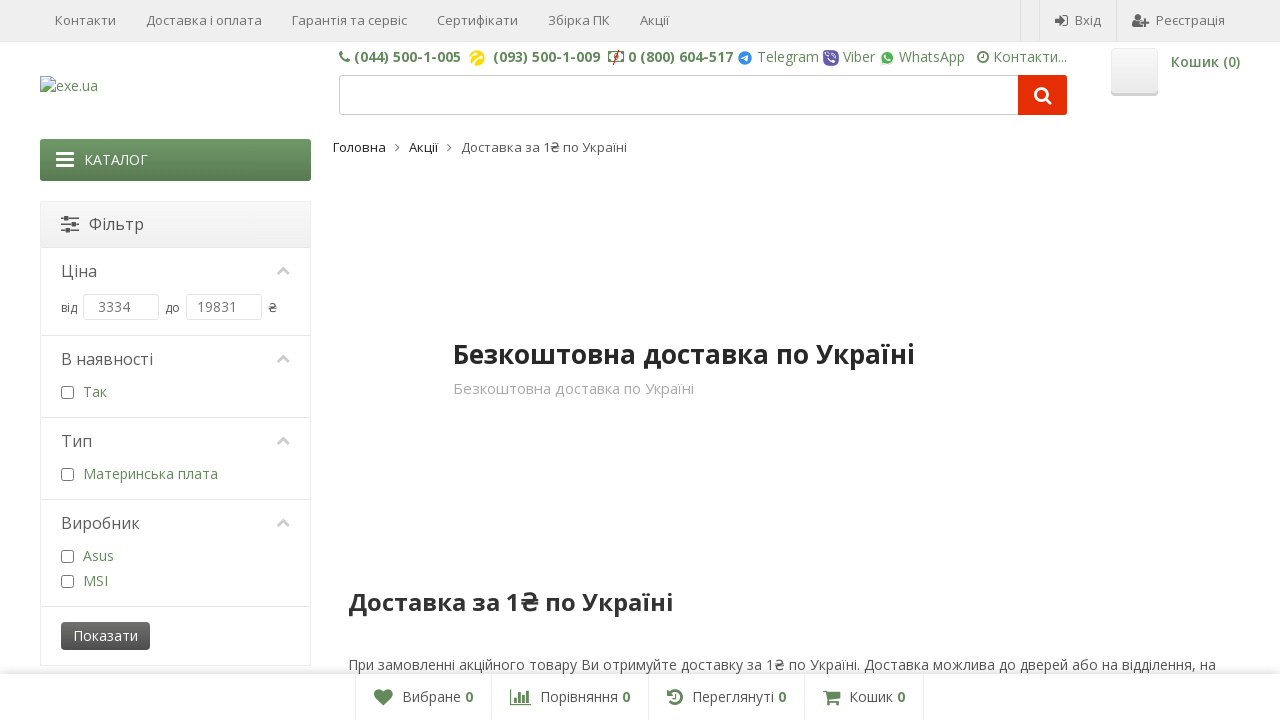